Tests clicking on a link using partial link text matching "Cont" (likely the Contact link) on the demoblaze cart page

Starting URL: https://www.demoblaze.com/cart.html

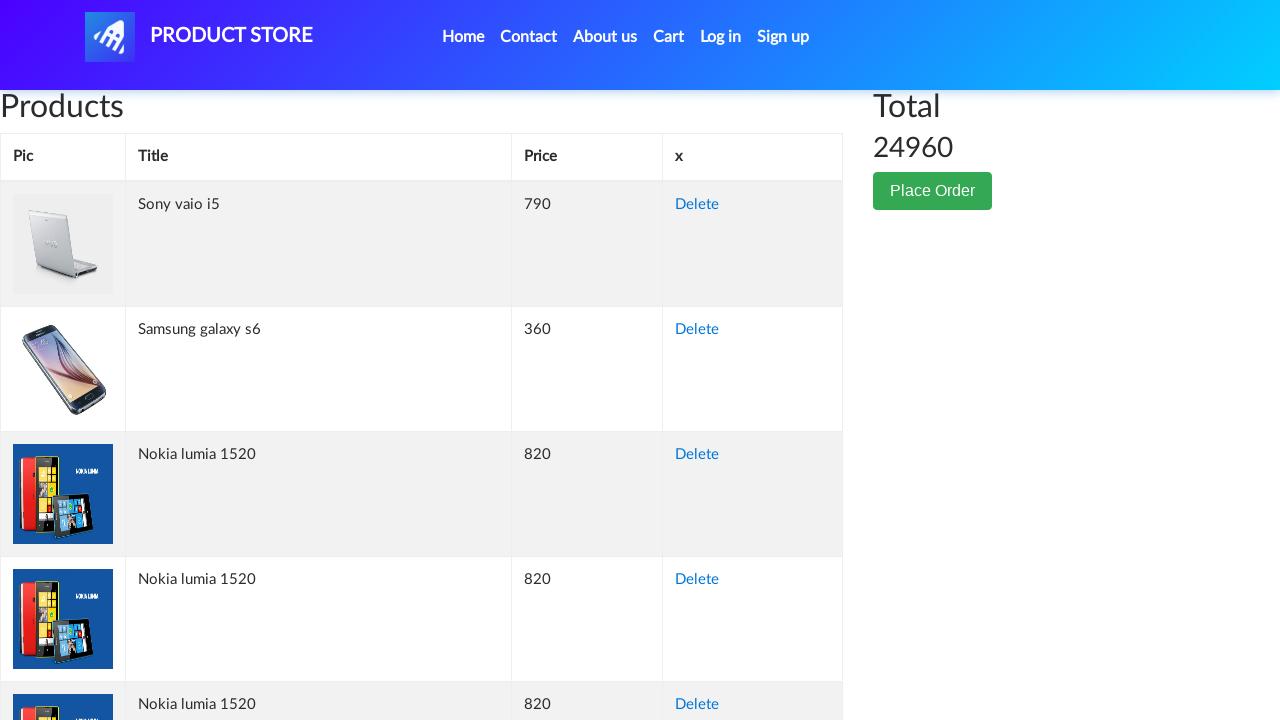

Navigated to demoblaze cart page
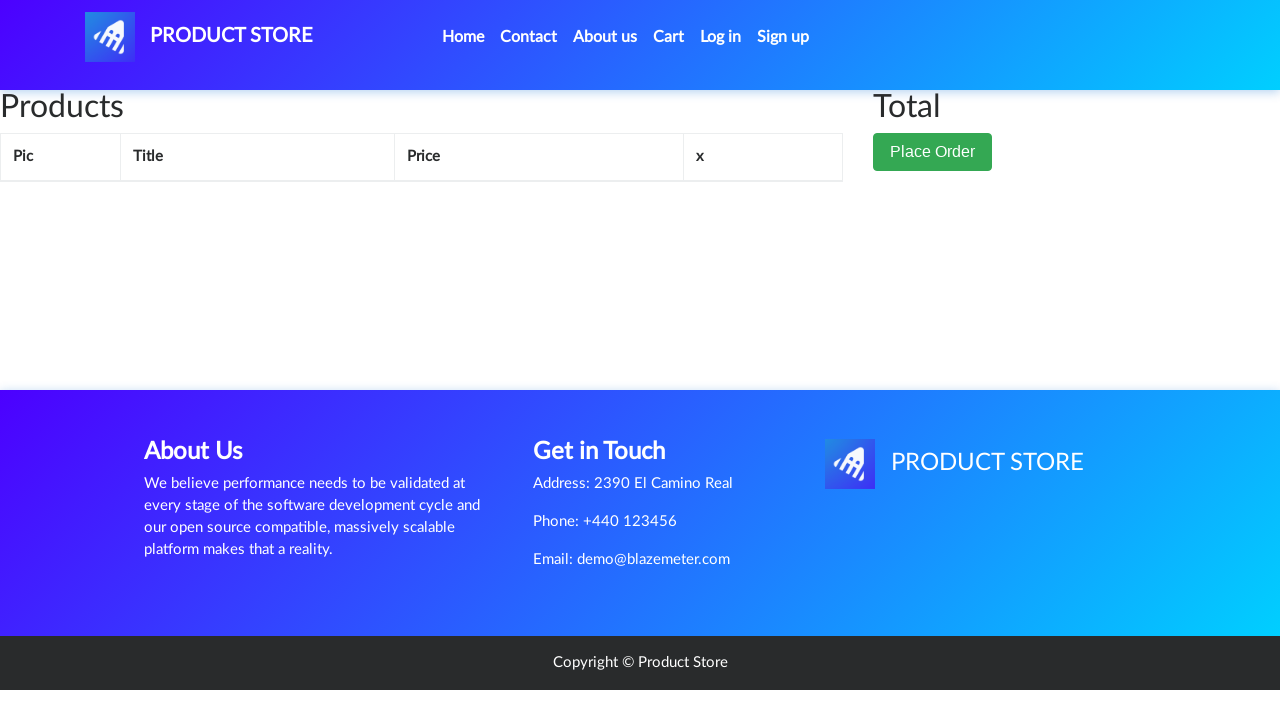

Clicked on Contact link using partial text matching 'Cont' at (529, 37) on a:has-text('Cont')
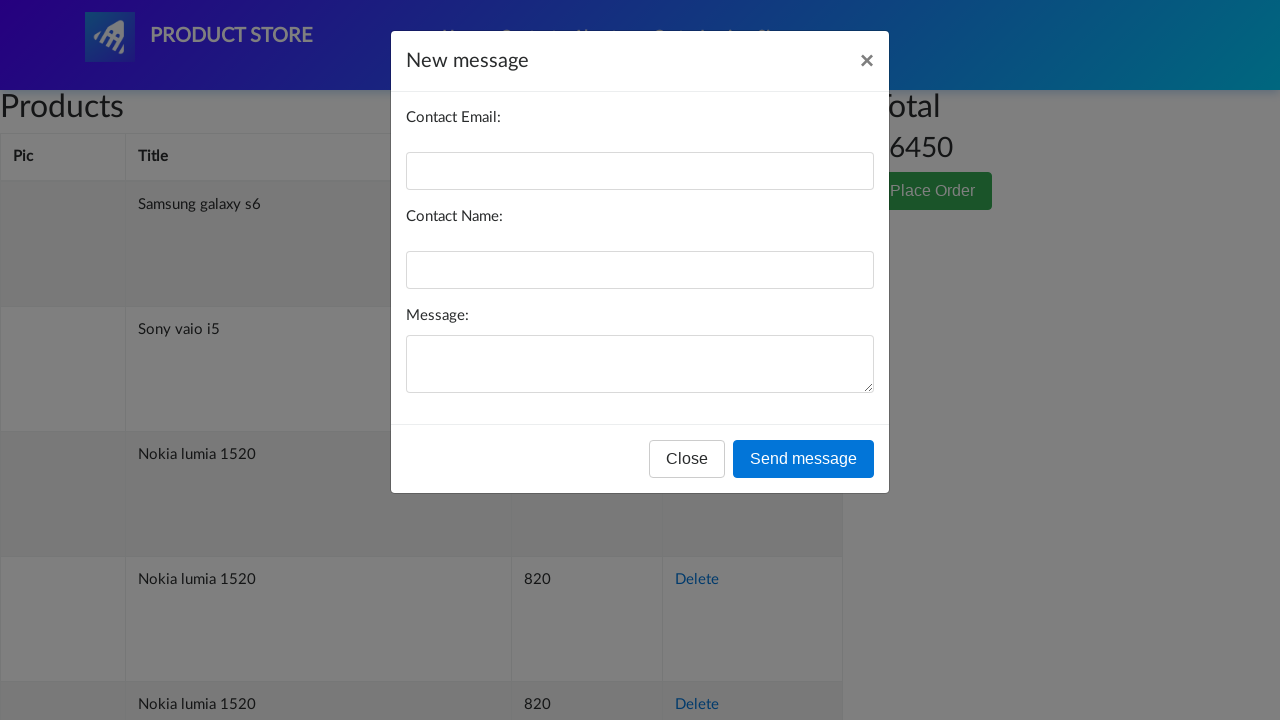

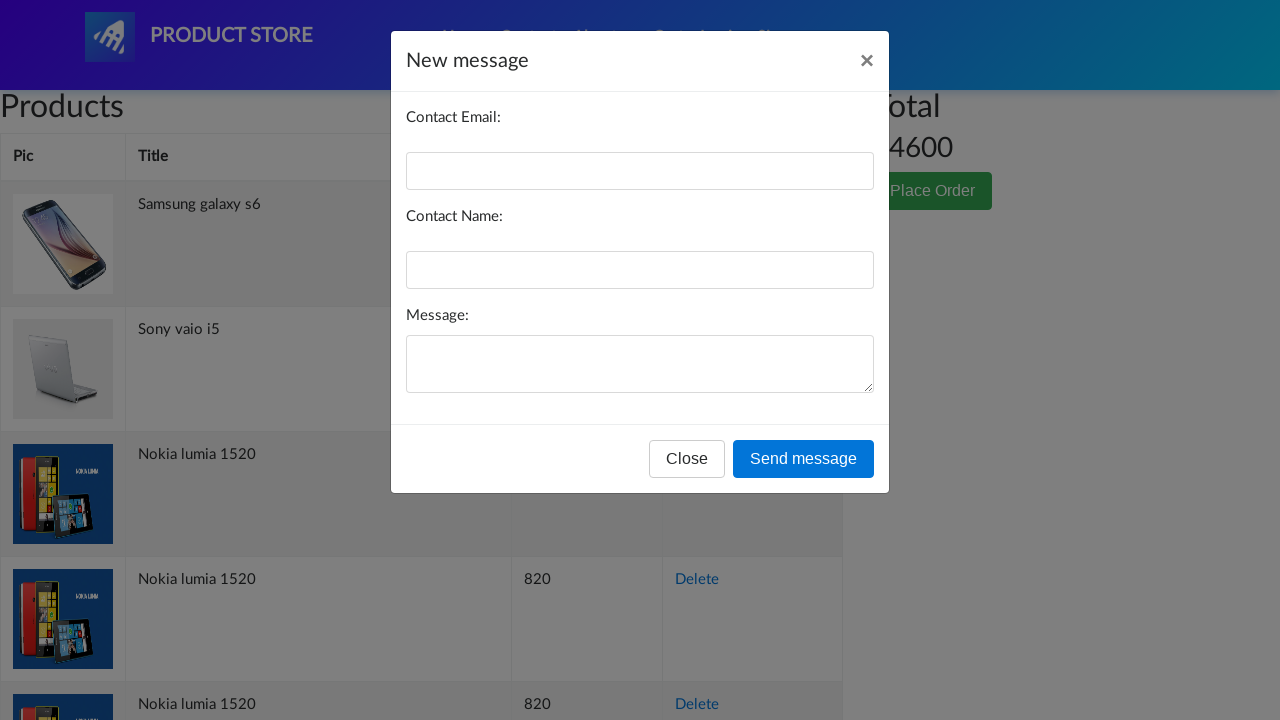